Tests multiple file upload functionality by uploading two files to a demo upload form and verifying that both files are listed correctly after upload.

Starting URL: https://davidwalsh.name/demo/multiple-file-upload.php

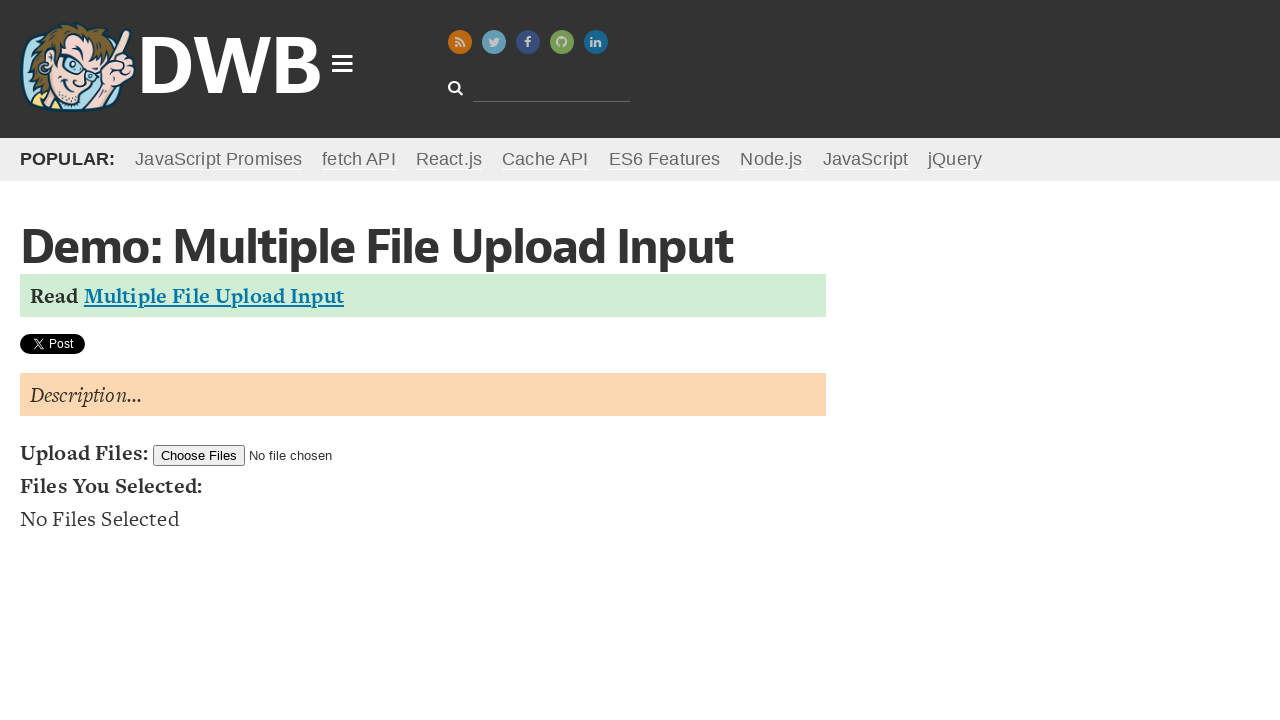

Created temporary test files test-file-1.png and test-file-2.png
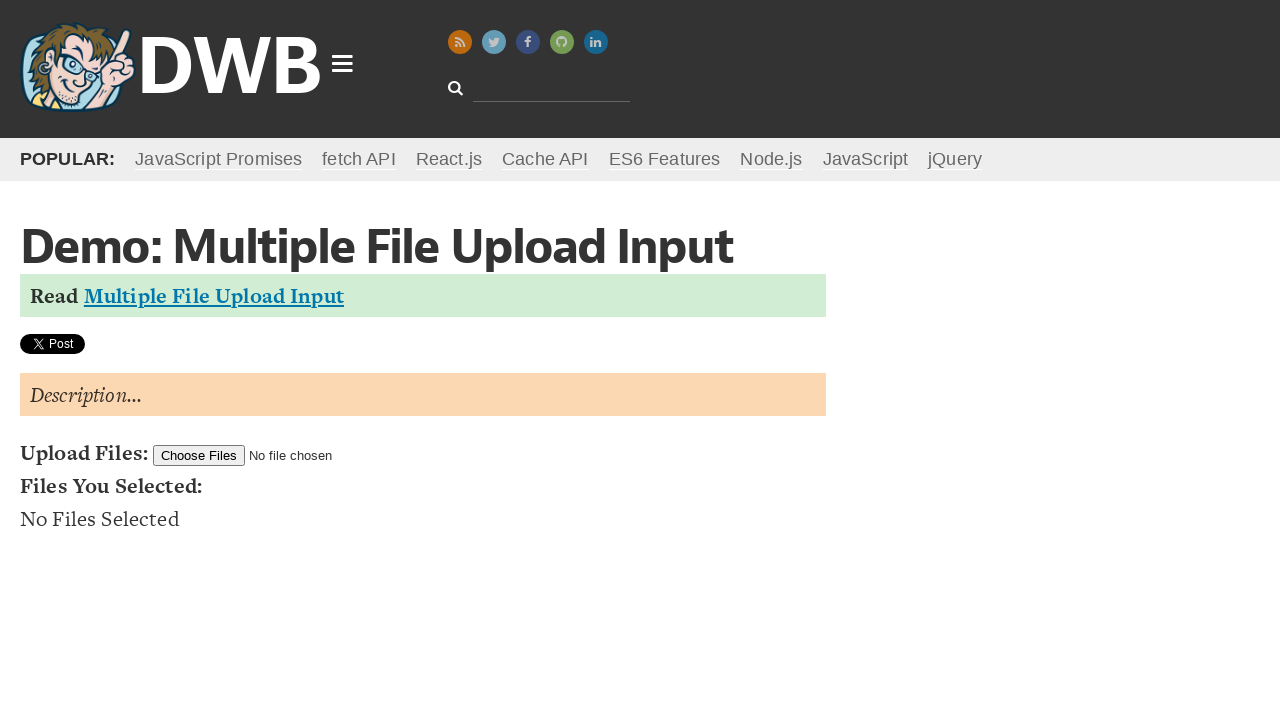

Set input files for multiple file upload with test-file-1.png and test-file-2.png
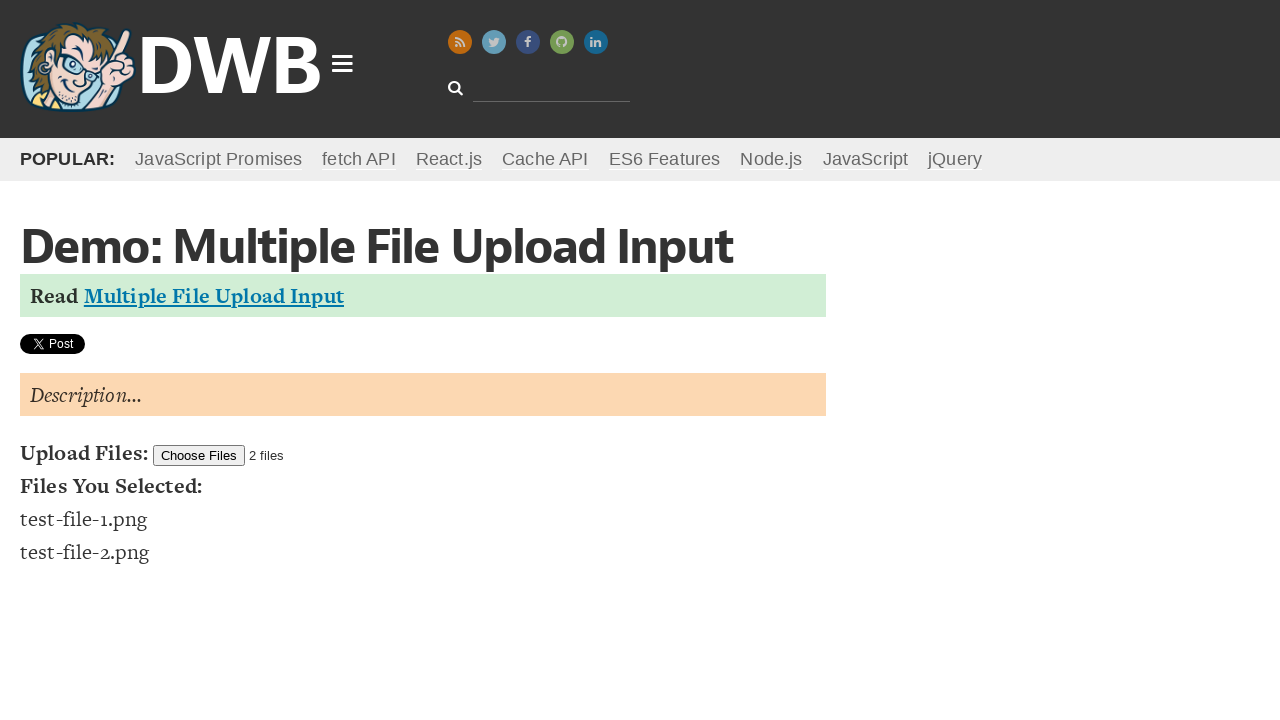

File list appeared after upload
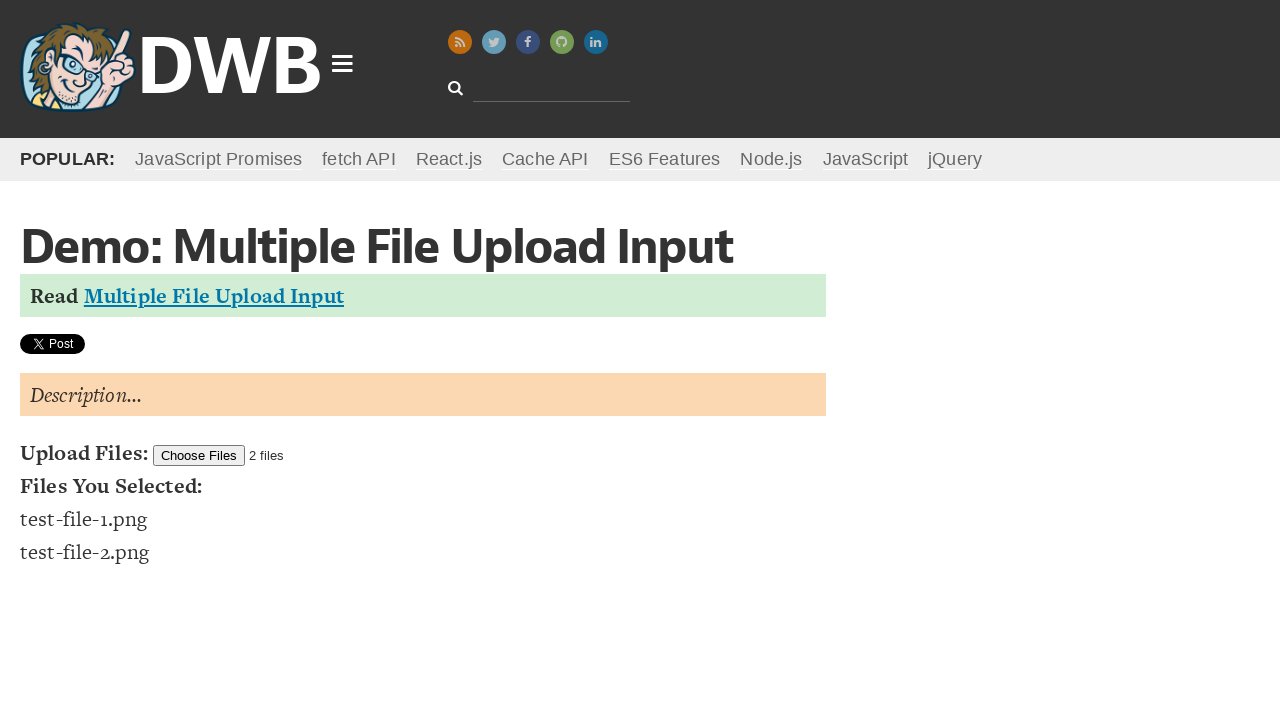

Verified that 2 files are present in the upload list
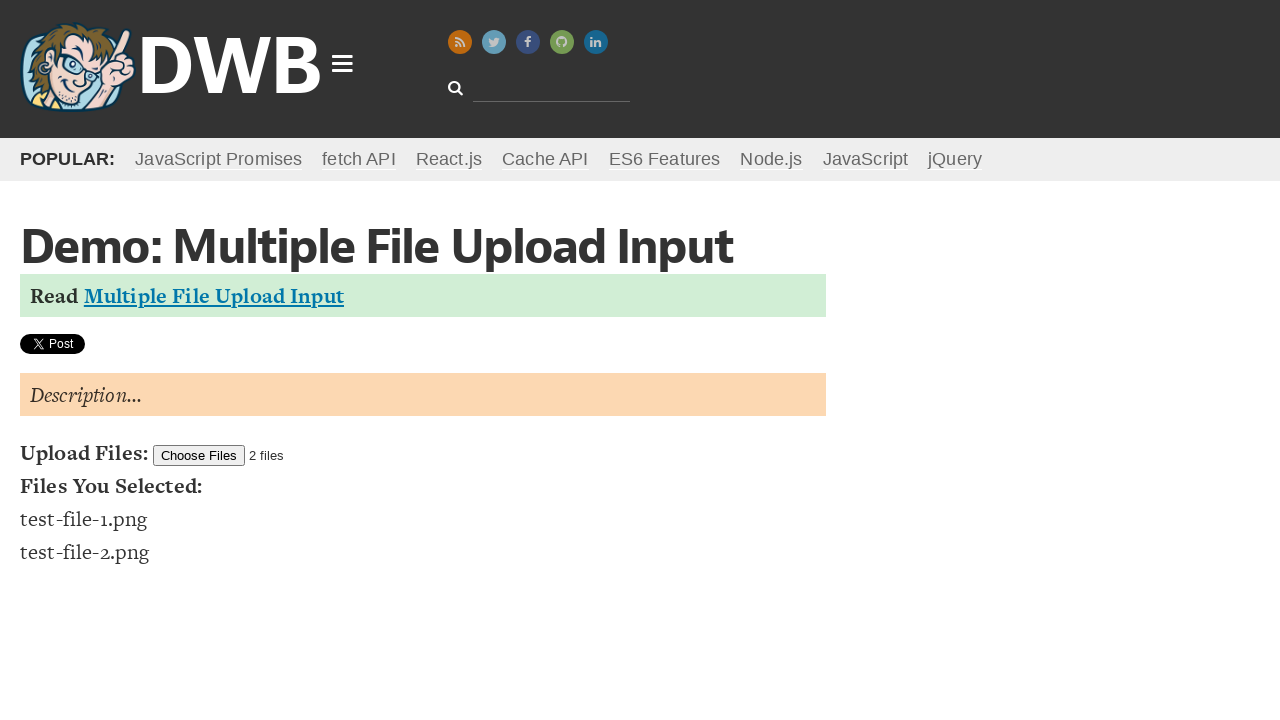

Retrieved text content of first and second uploaded files
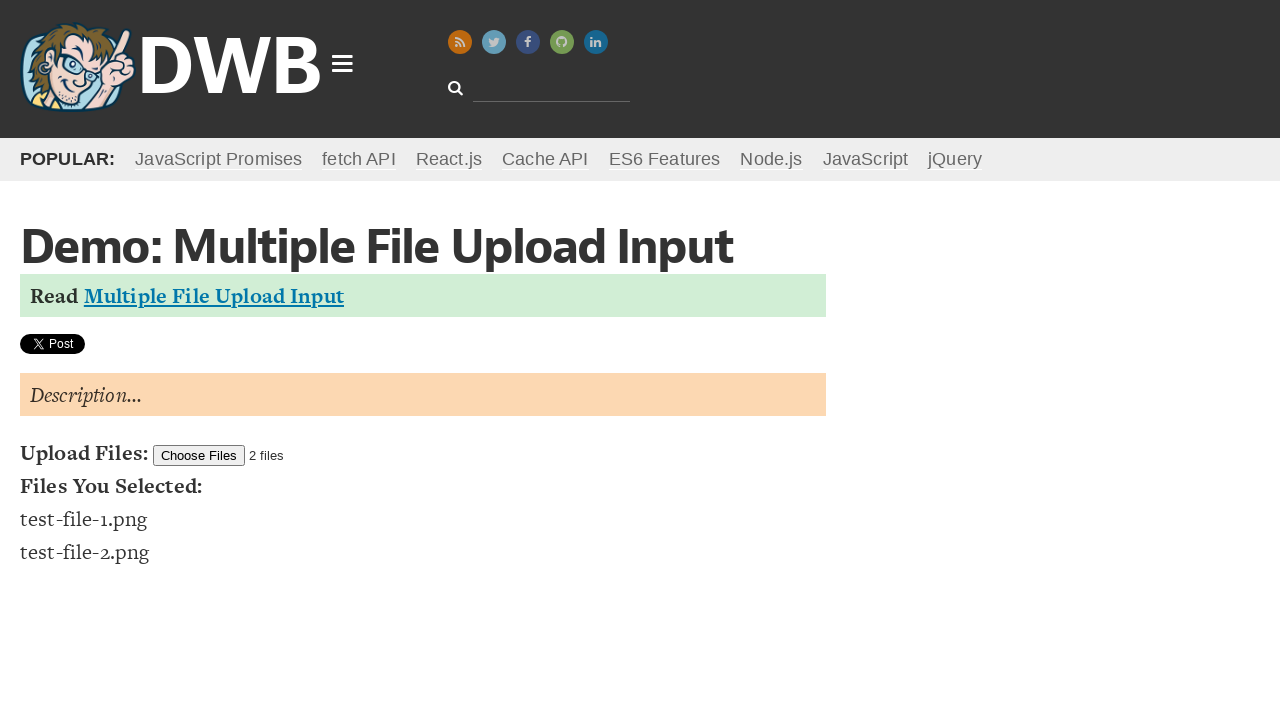

Verified that first file is named test-file-1.png
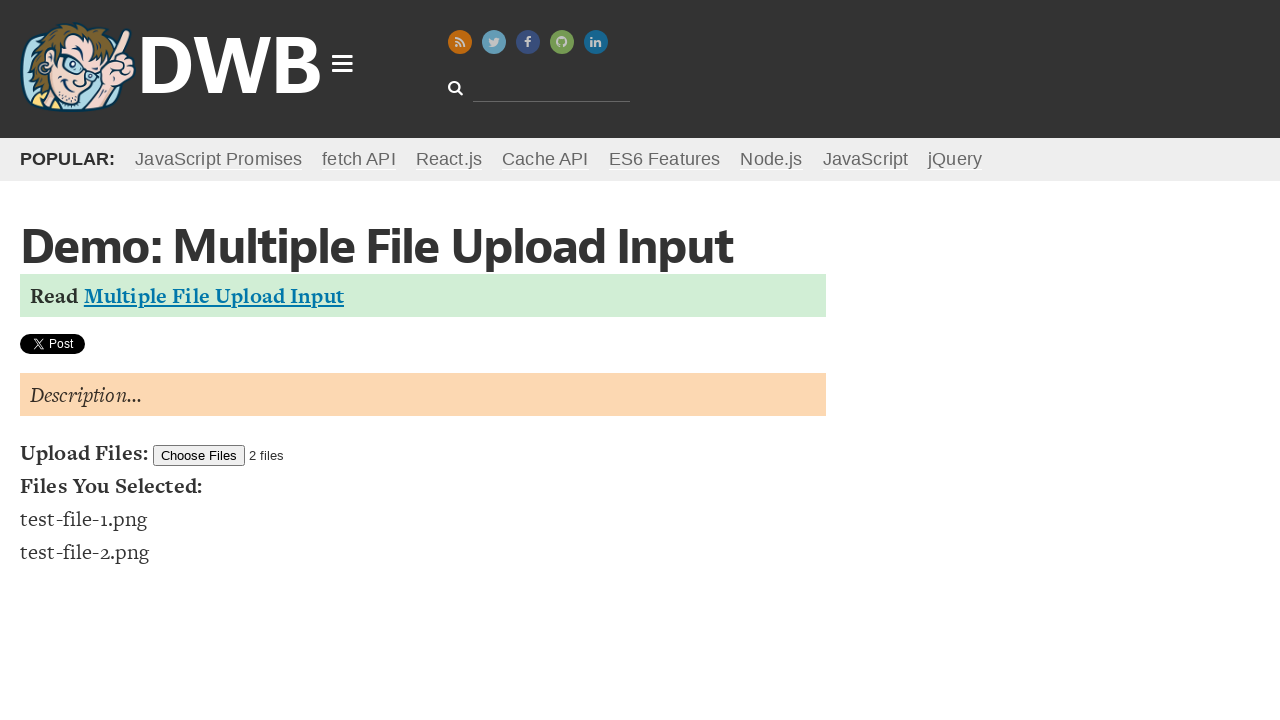

Verified that second file is named test-file-2.png
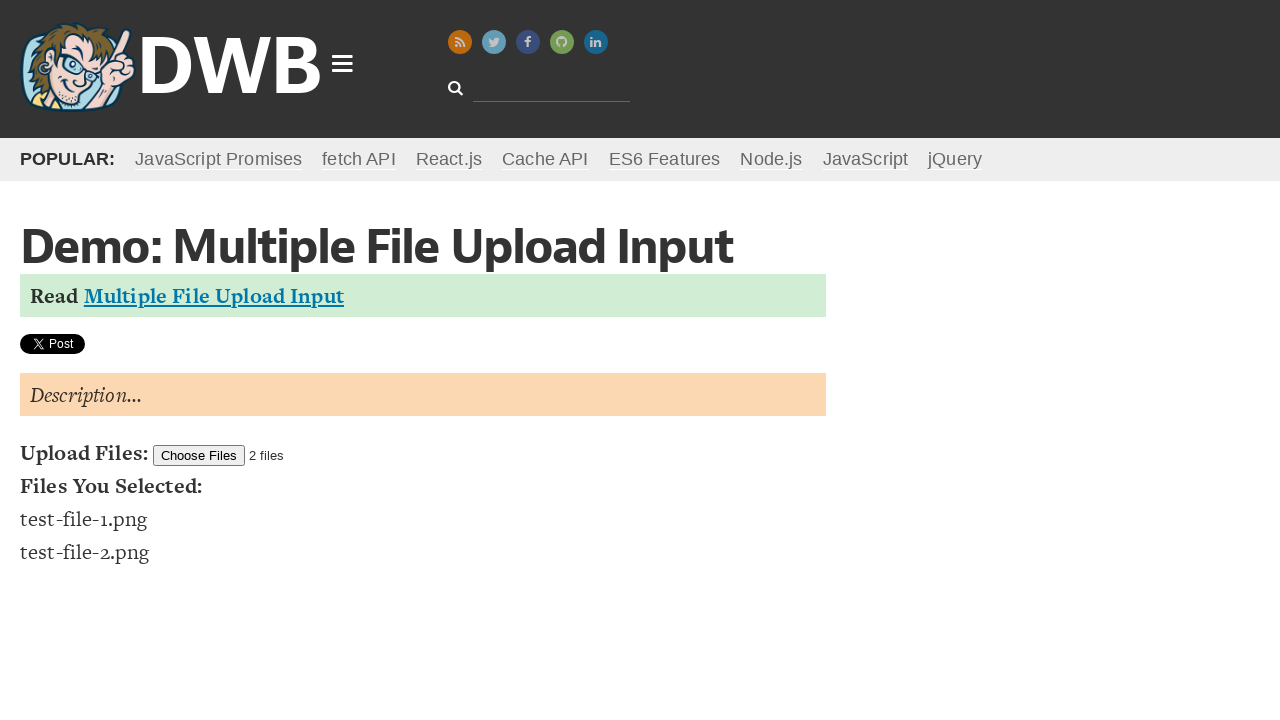

Cleaned up temporary test files
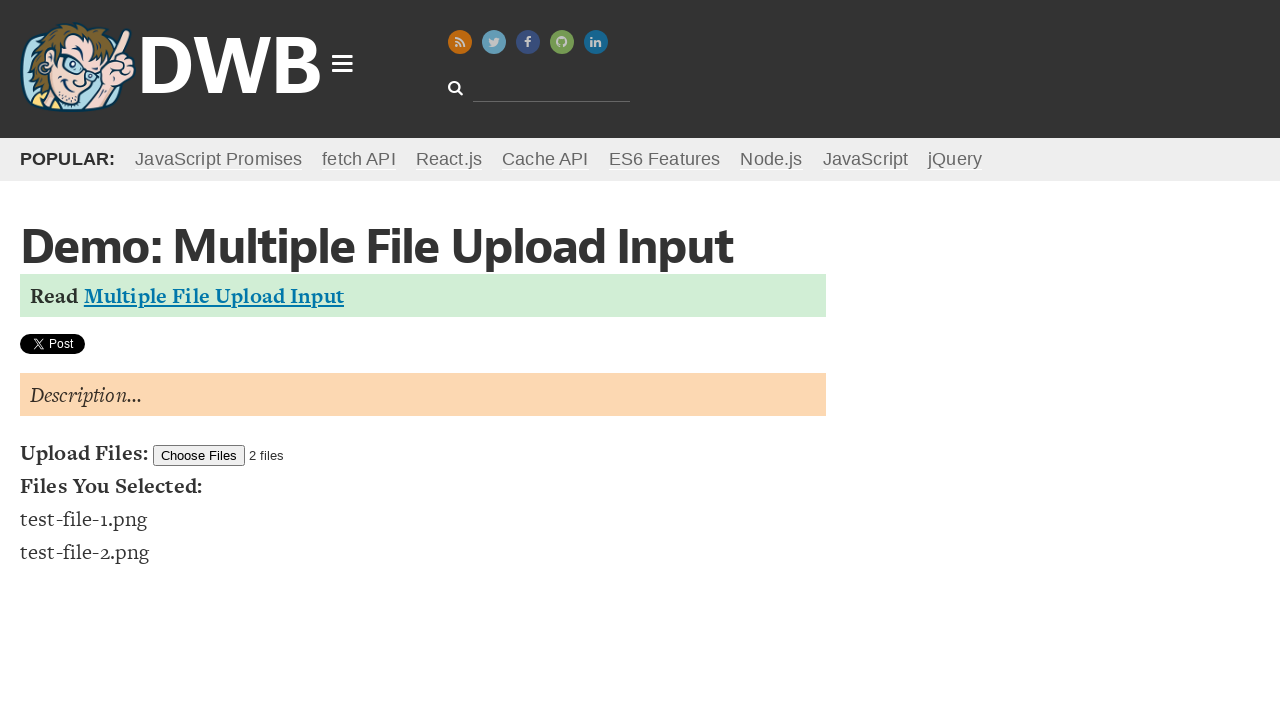

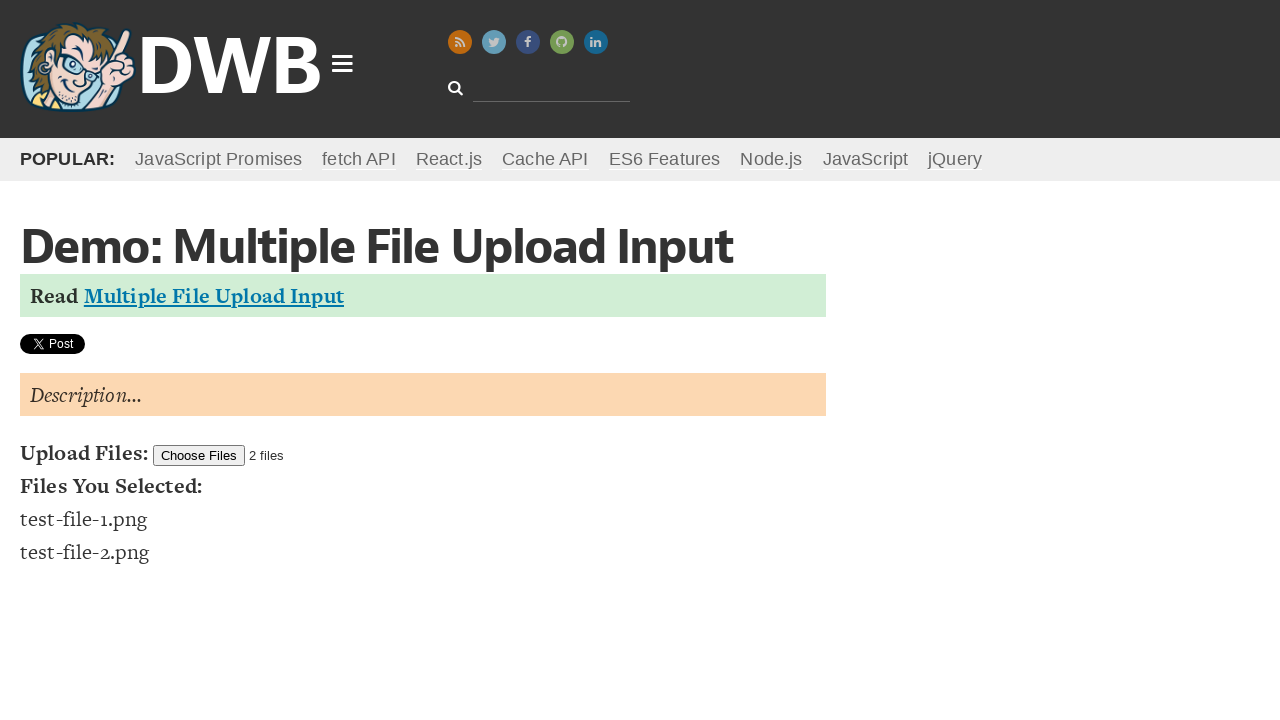